Tests radio button functionality by clicking on the "Impressive" radio button option on the DemoQA radio button demo page

Starting URL: https://demoqa.com/radio-button

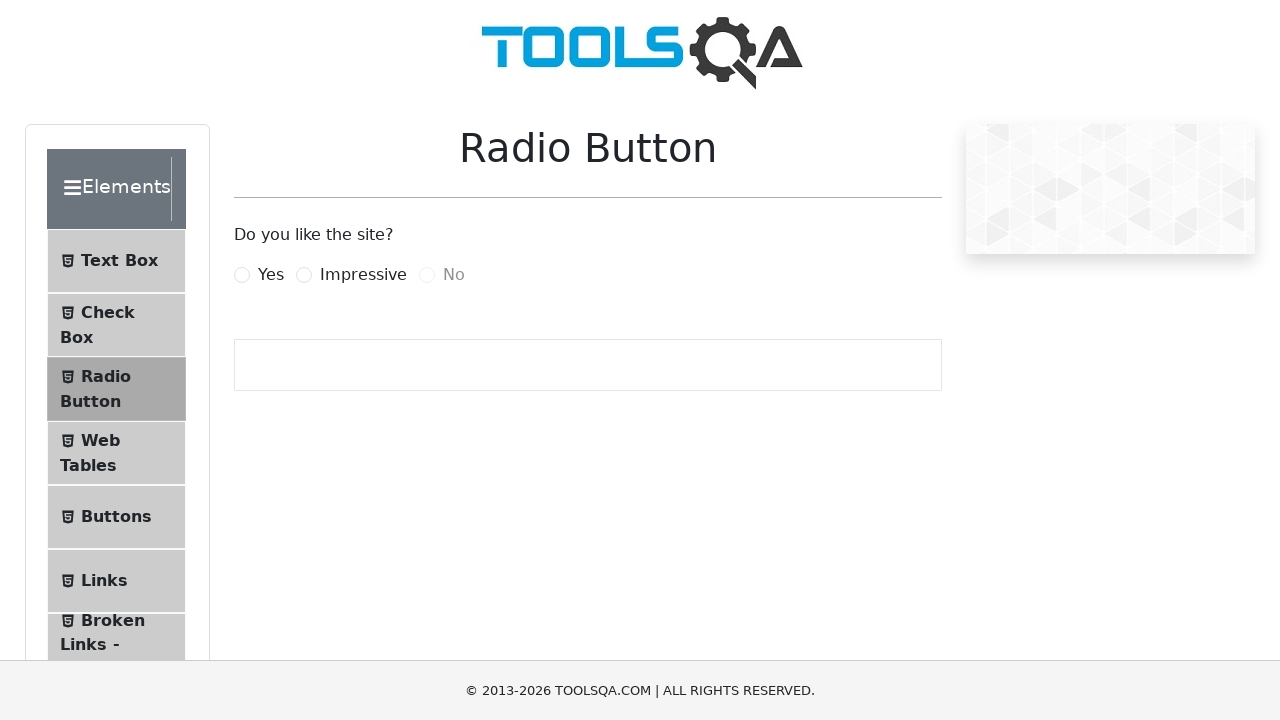

Navigated to DemoQA radio button demo page
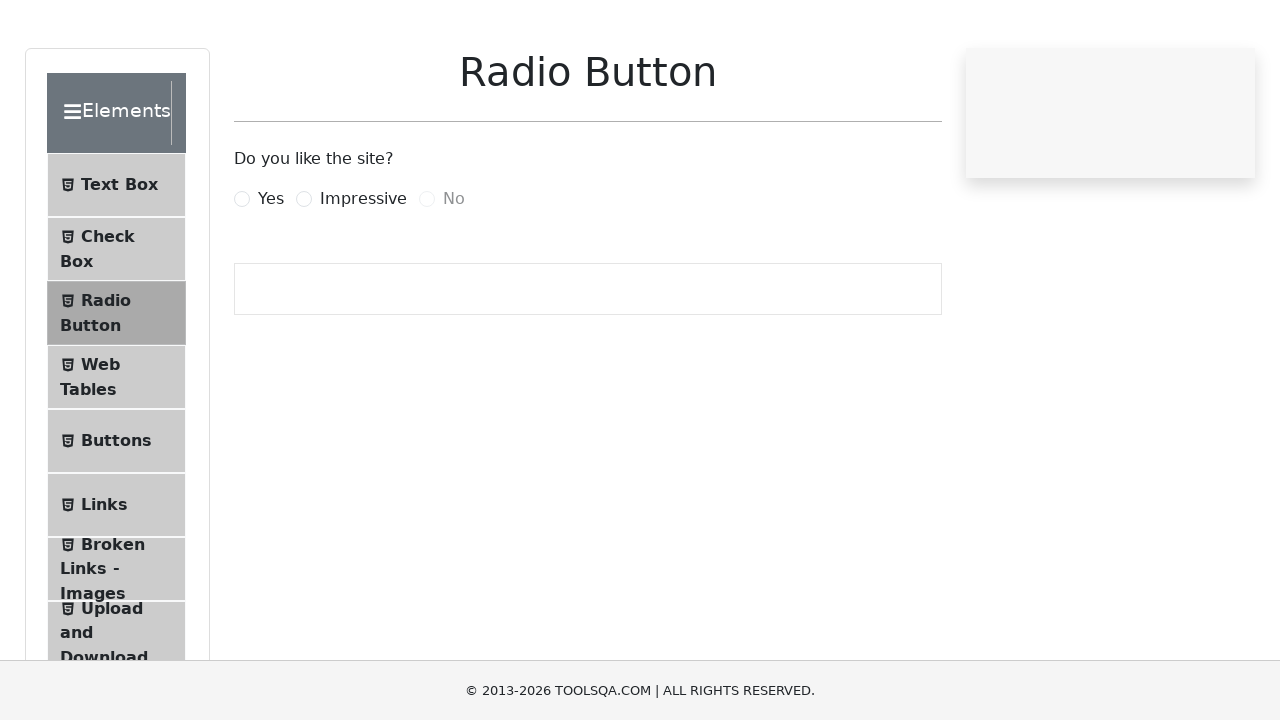

Clicked on the 'Impressive' radio button option at (363, 275) on xpath=//label[normalize-space()='Impressive']
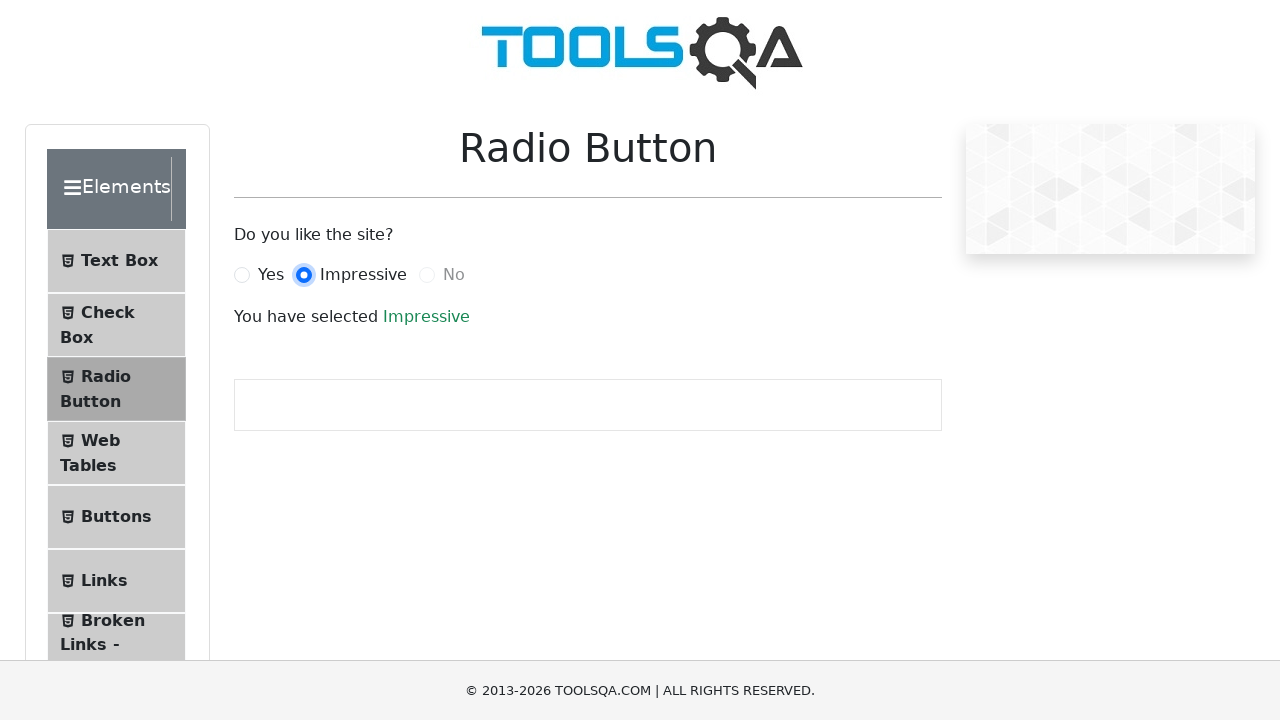

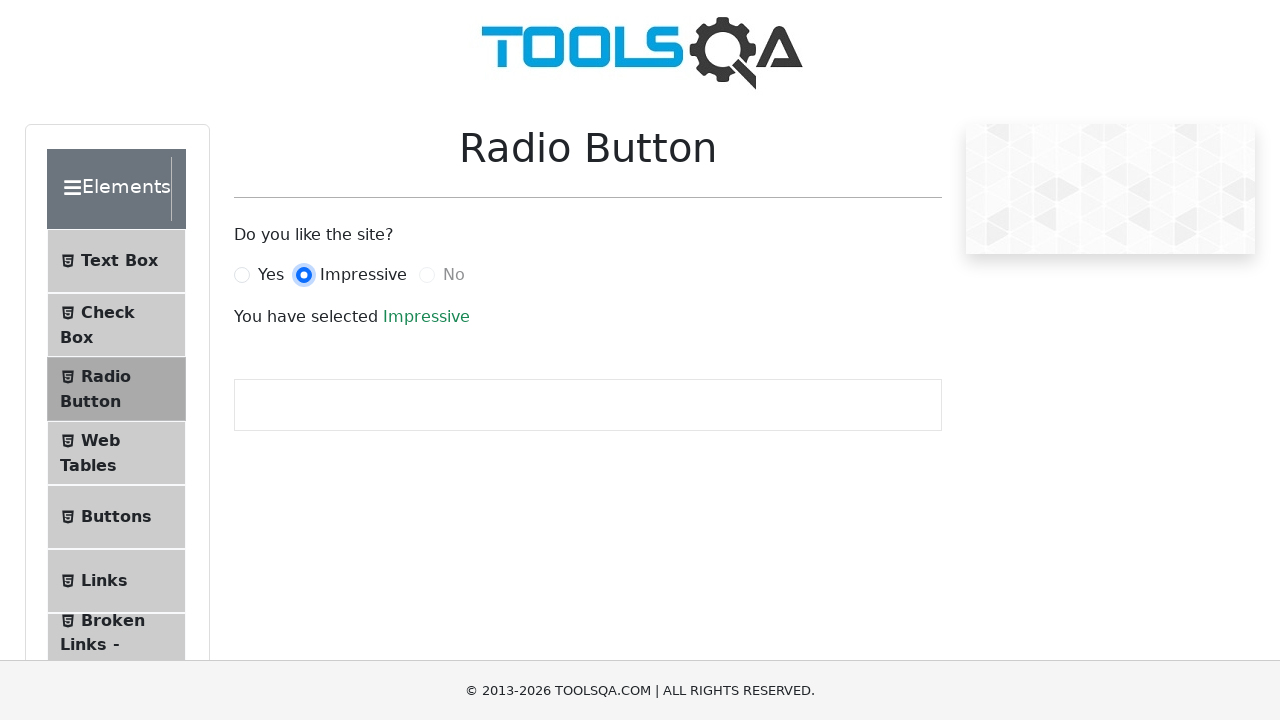